Tests finding a link by partial text (calculated mathematical value), clicking it, then filling out a form with personal information (first name, last name, city, country) and submitting it.

Starting URL: http://suninjuly.github.io/find_link_text

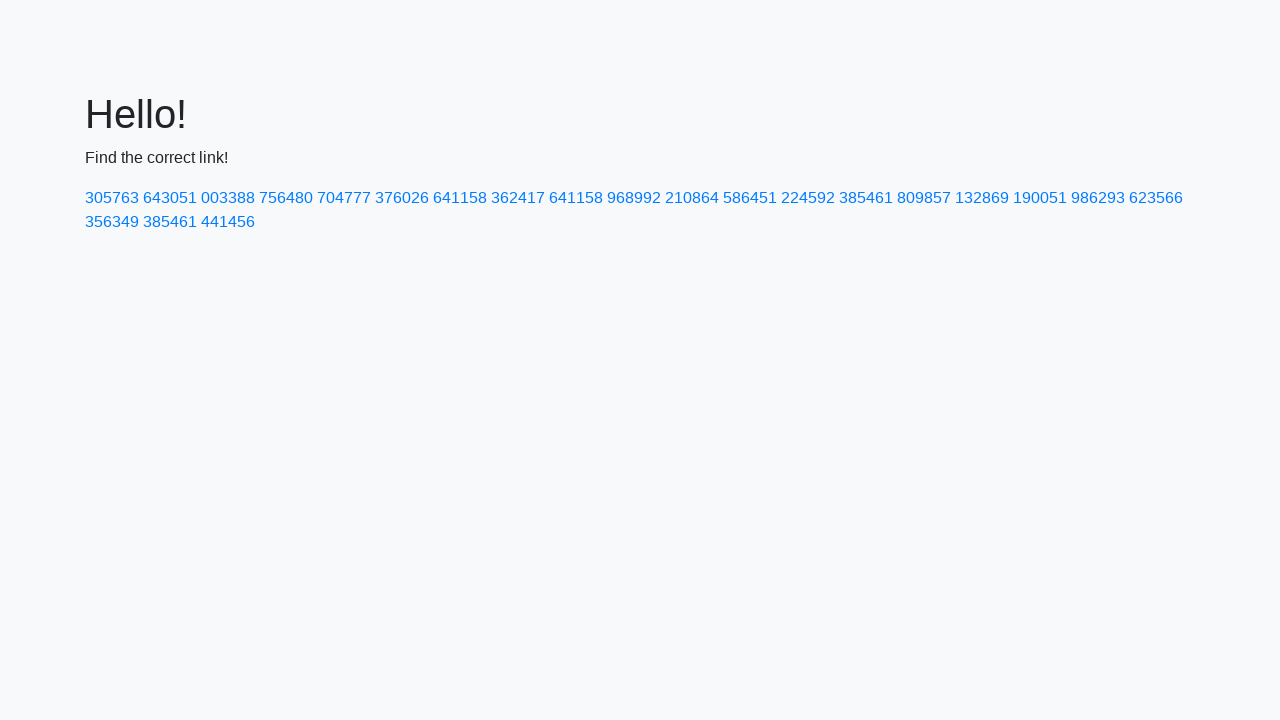

Clicked link with calculated text value '224592' at (808, 198) on a:has-text('224592')
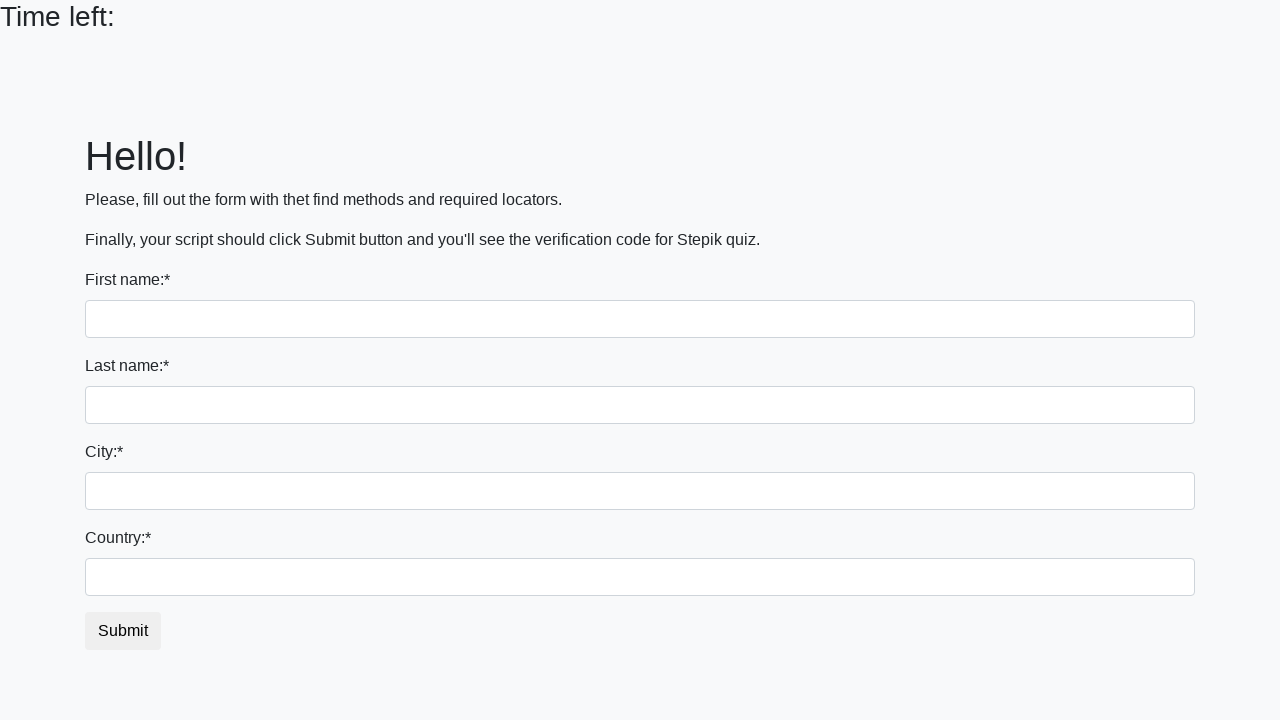

Filled first name field with 'Ivan' on input:first-of-type
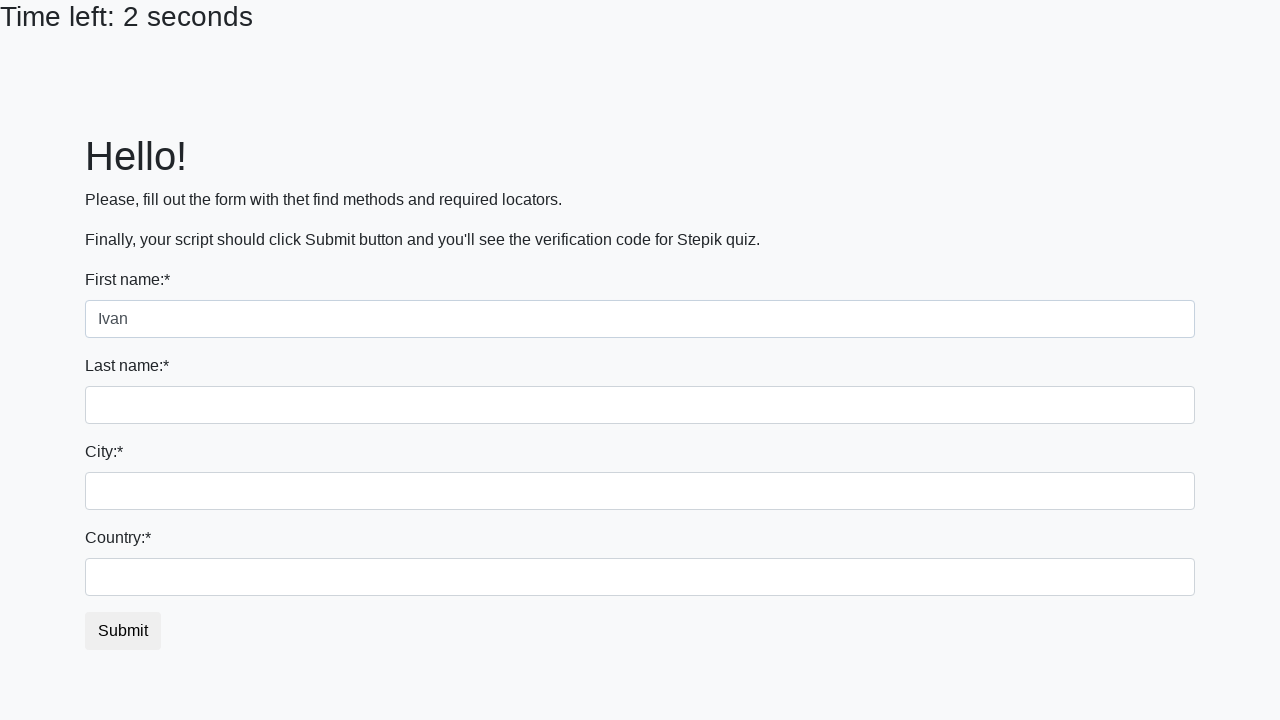

Filled last name field with 'Petrov' on input[name='last_name']
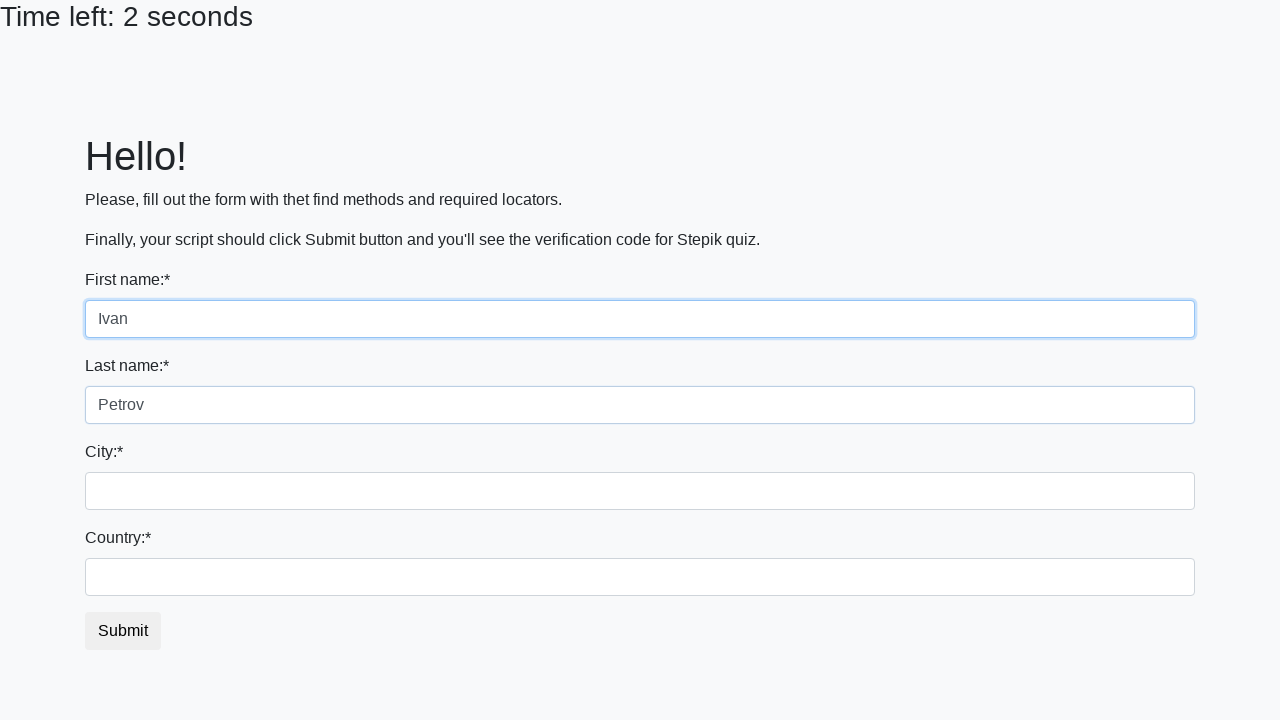

Filled city field with 'Smolensk' on .city
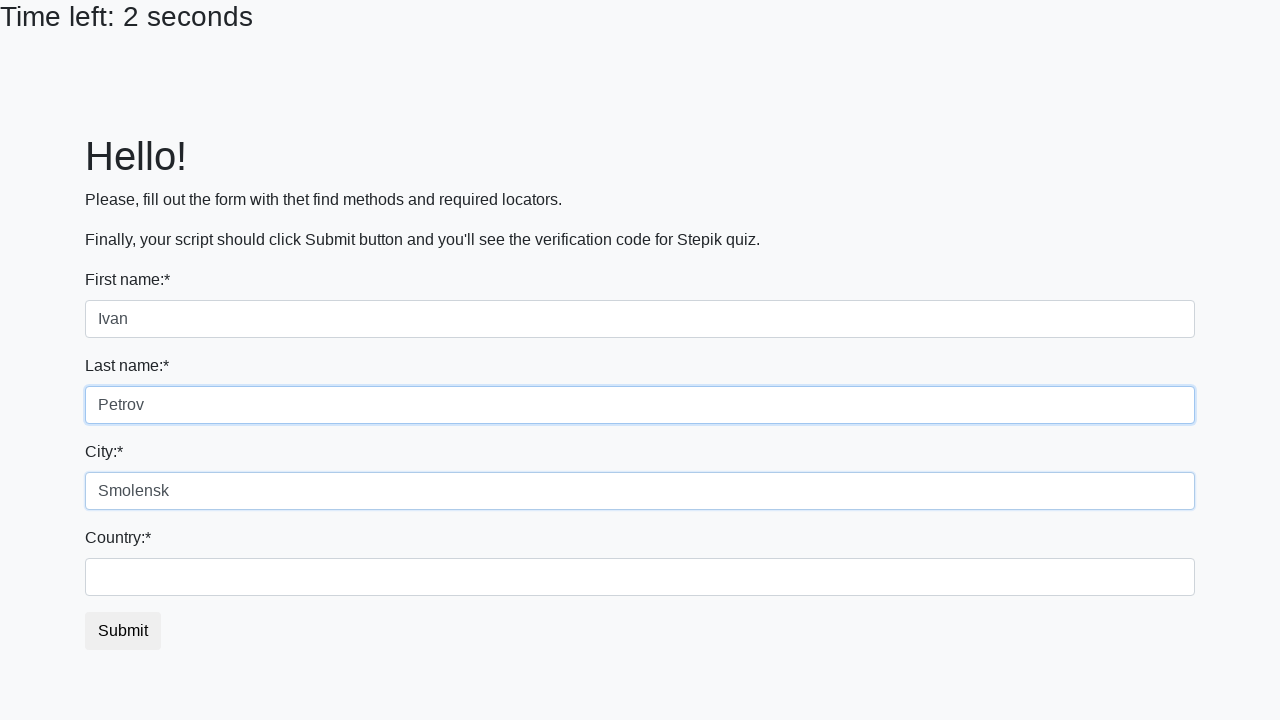

Filled country field with 'Russia' on #country
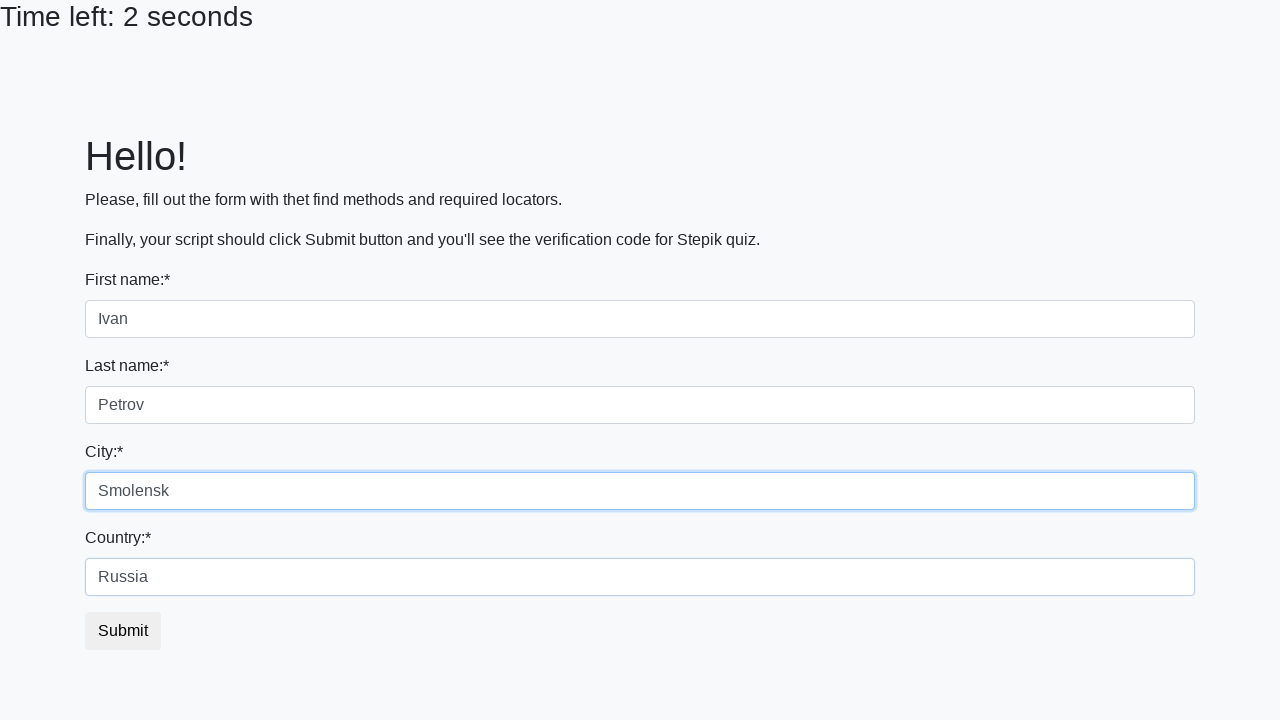

Clicked submit button to submit form at (123, 631) on button.btn
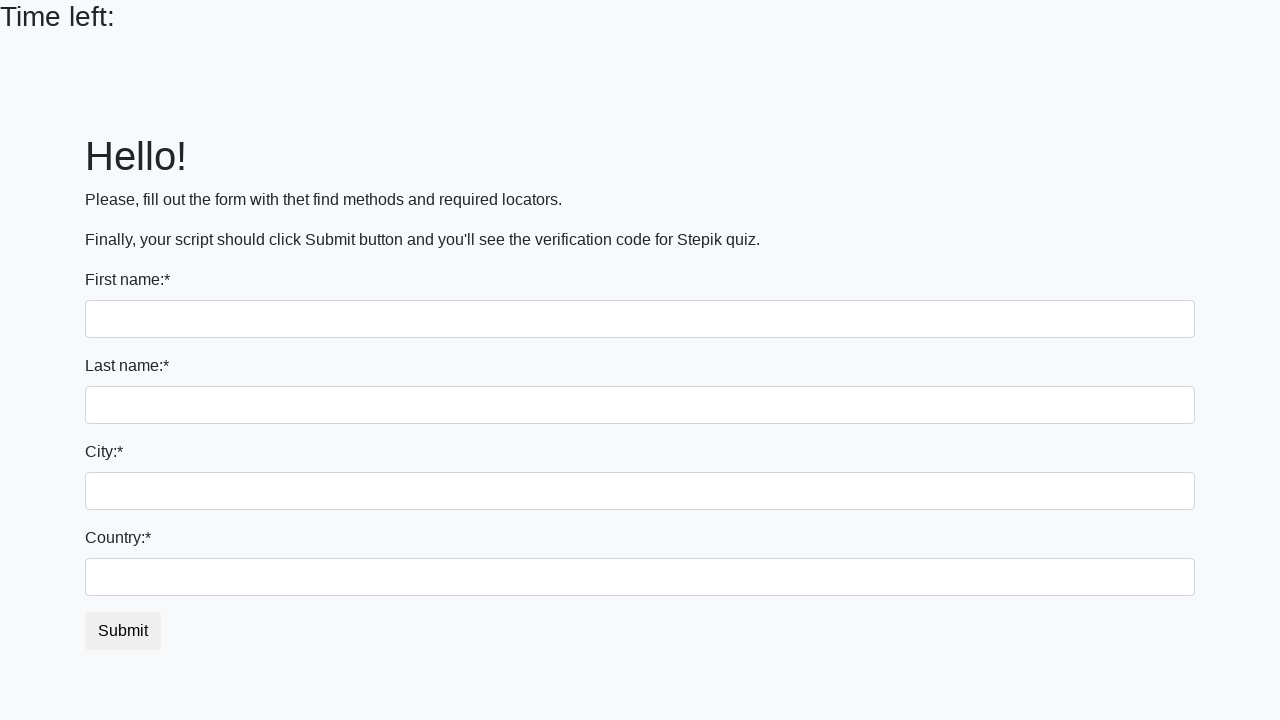

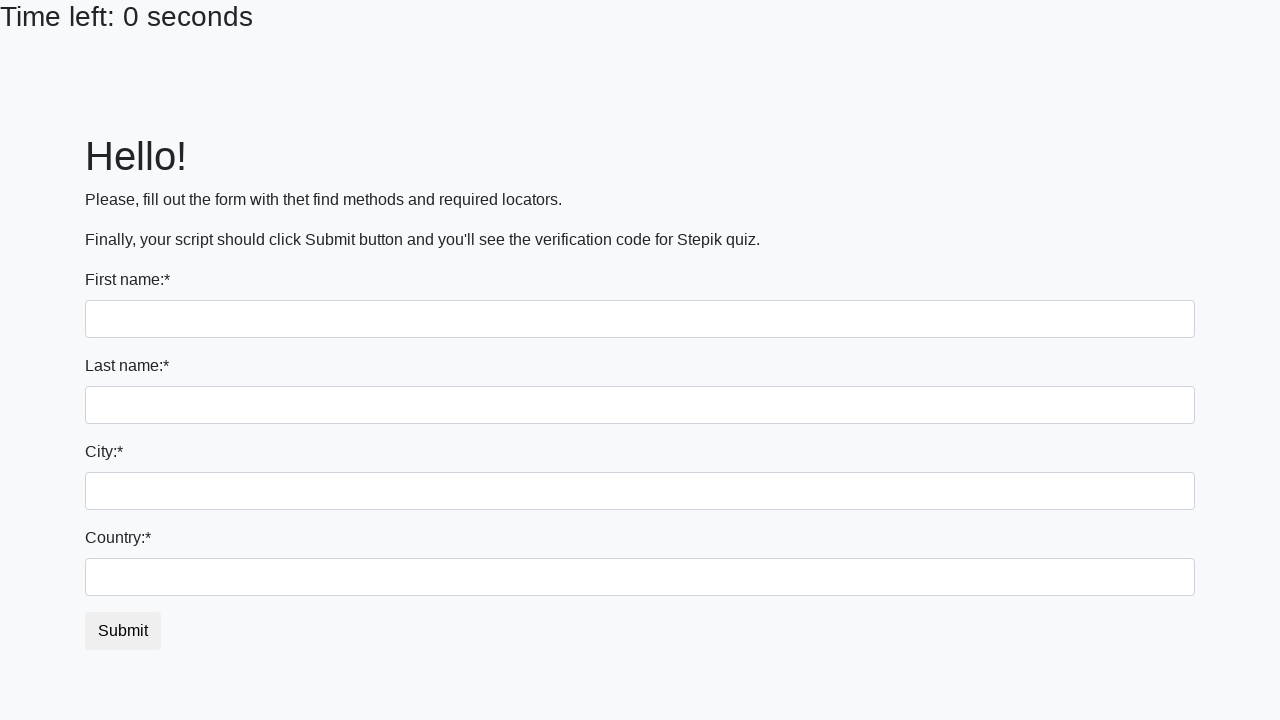